Tests hover interaction over the Make Appointment button on the homepage to verify it responds to mouse hover events

Starting URL: https://katalon-demo-cura.herokuapp.com/

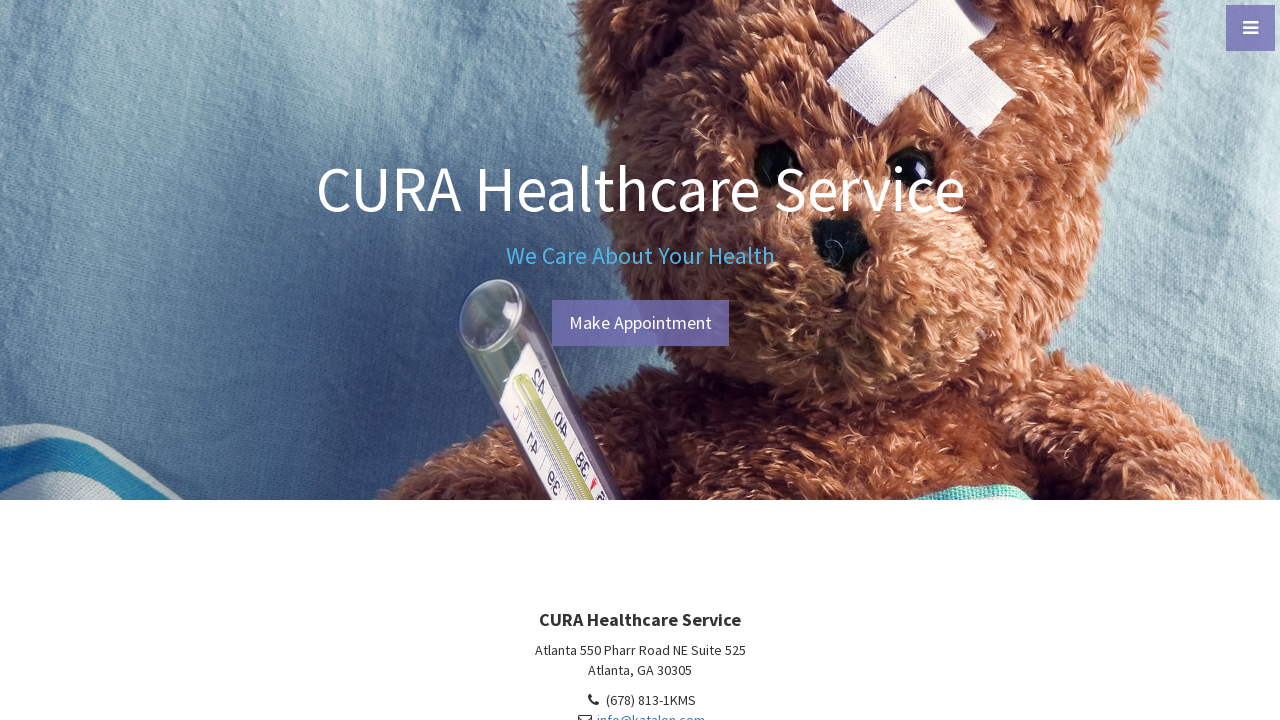

Located the Make Appointment button element
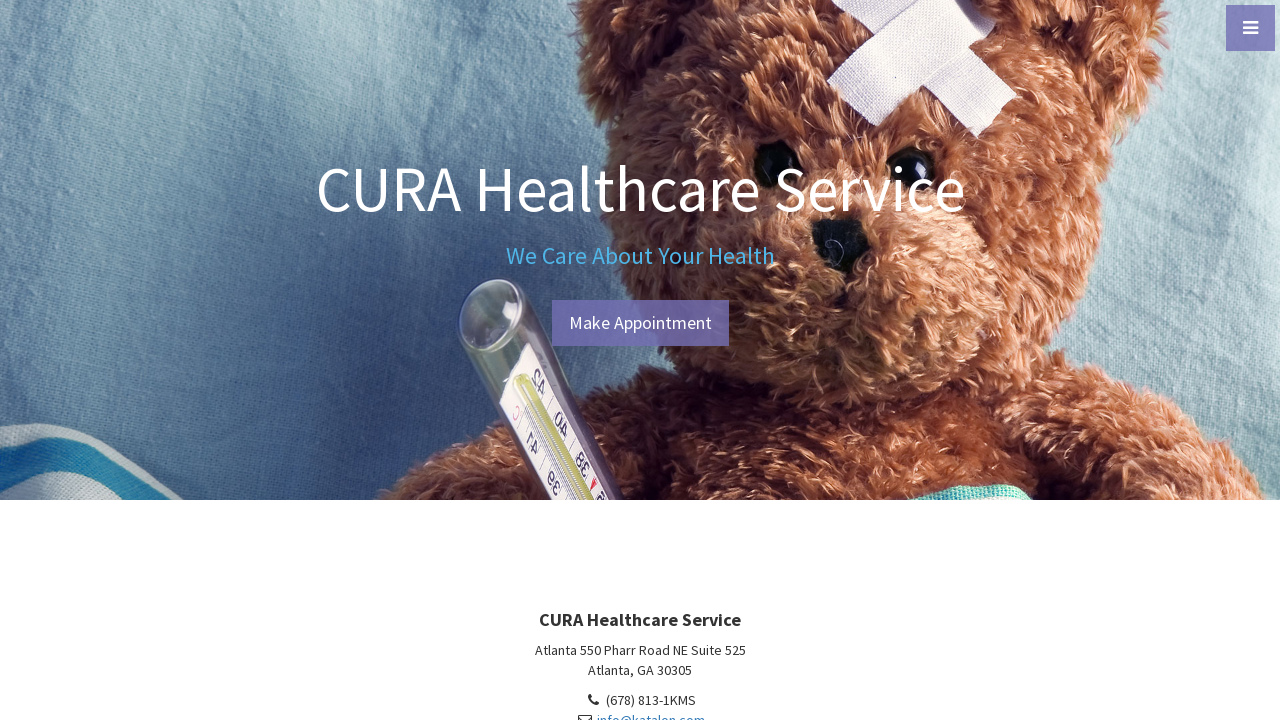

Hovered over the Make Appointment button at (640, 323) on #btn-make-appointment
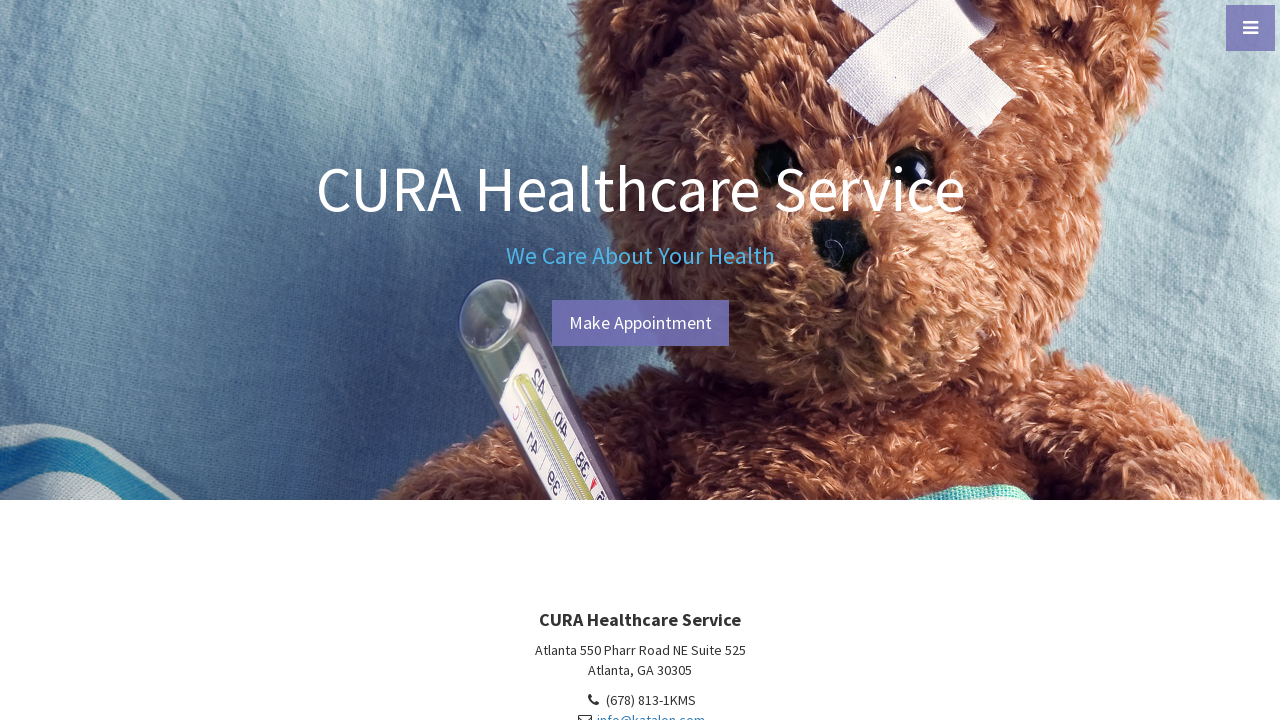

Verified the Make Appointment button is visible after hover interaction
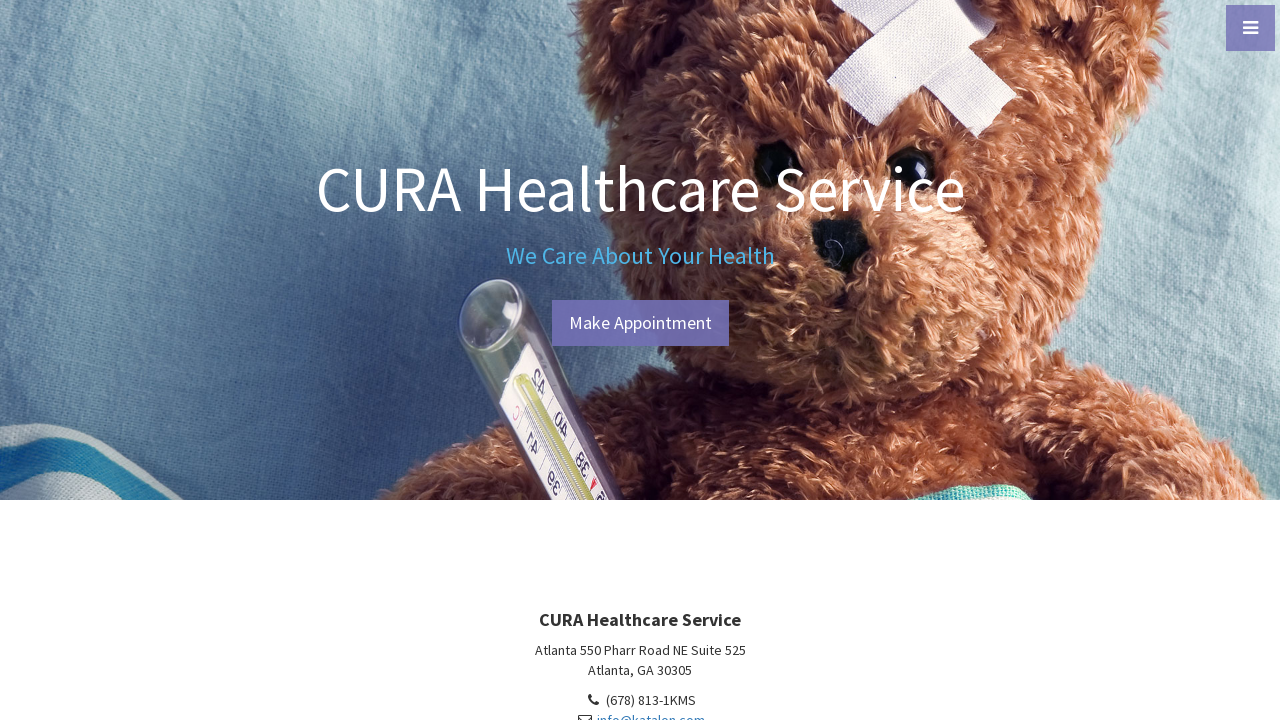

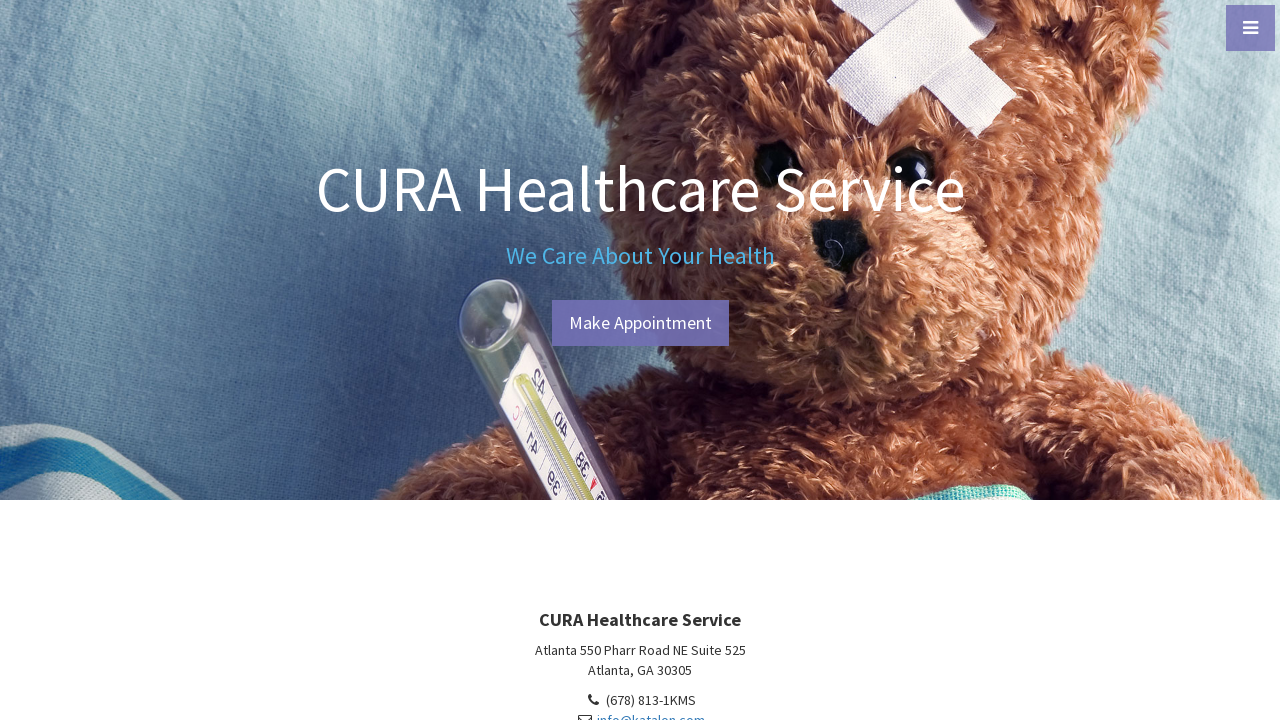